Tests radio button interaction on a basic HTML form by selecting the first radio option

Starting URL: https://testpages.herokuapp.com/styled/basic-html-form-test.html

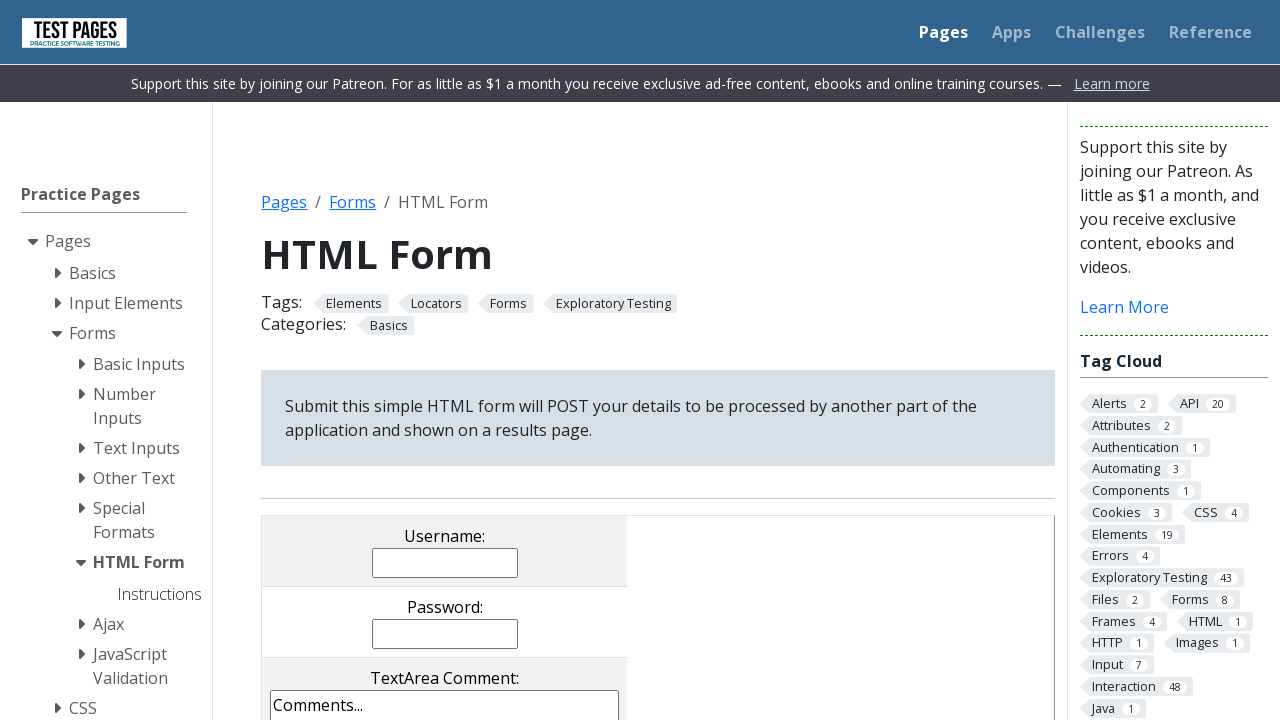

Clicked the first radio button option (rd1) at (350, 360) on input[value='rd1']
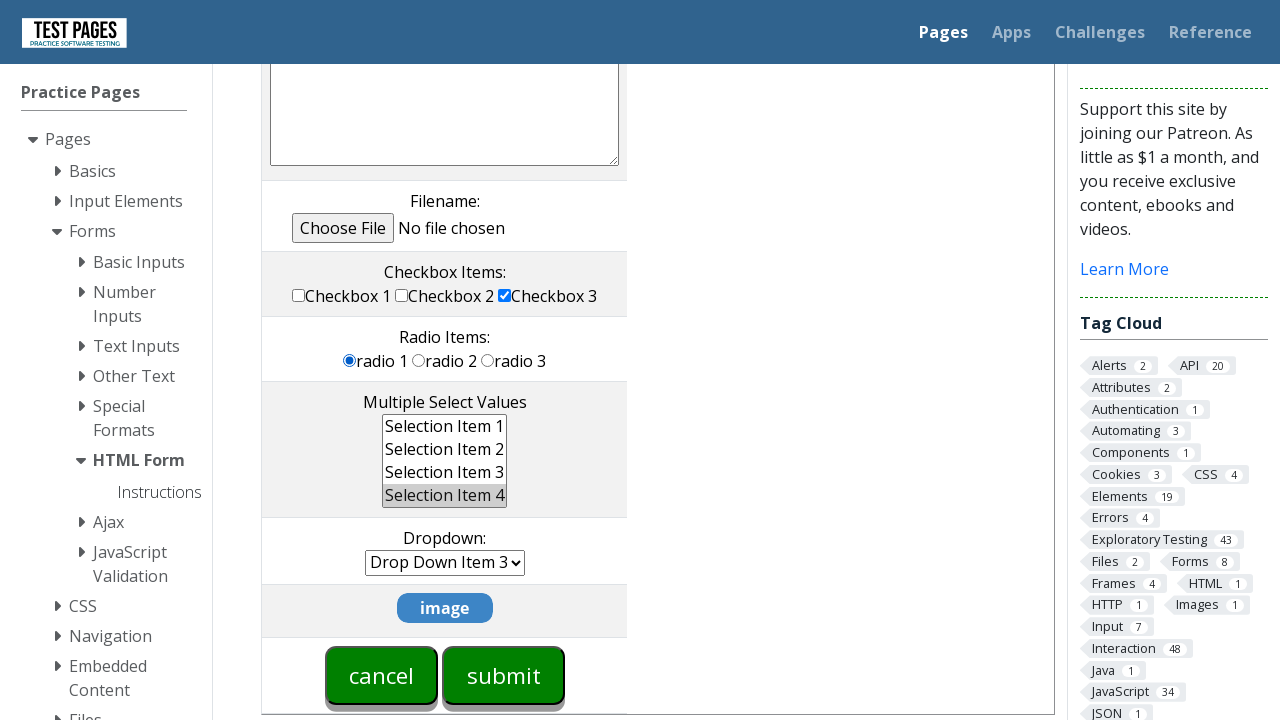

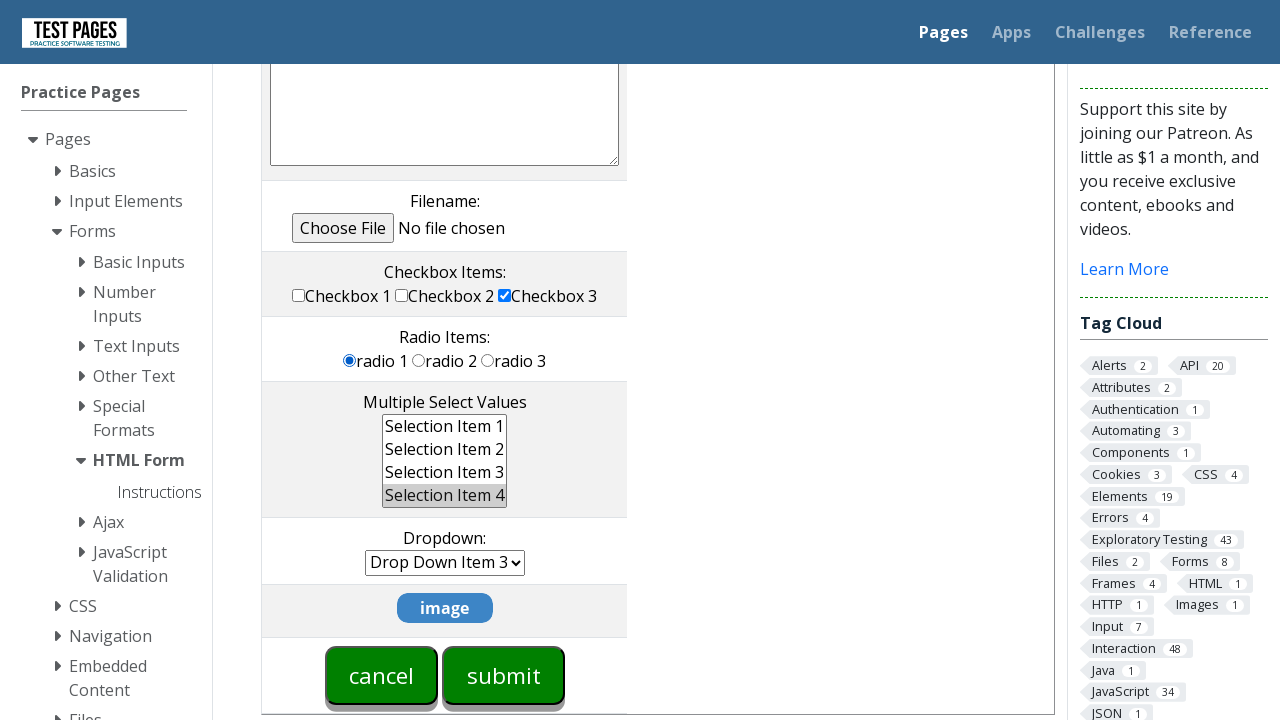